Tests page scrolling by scrolling down 3 pages and then back up 3 pages using keyboard actions

Starting URL: https://techproeducation.com

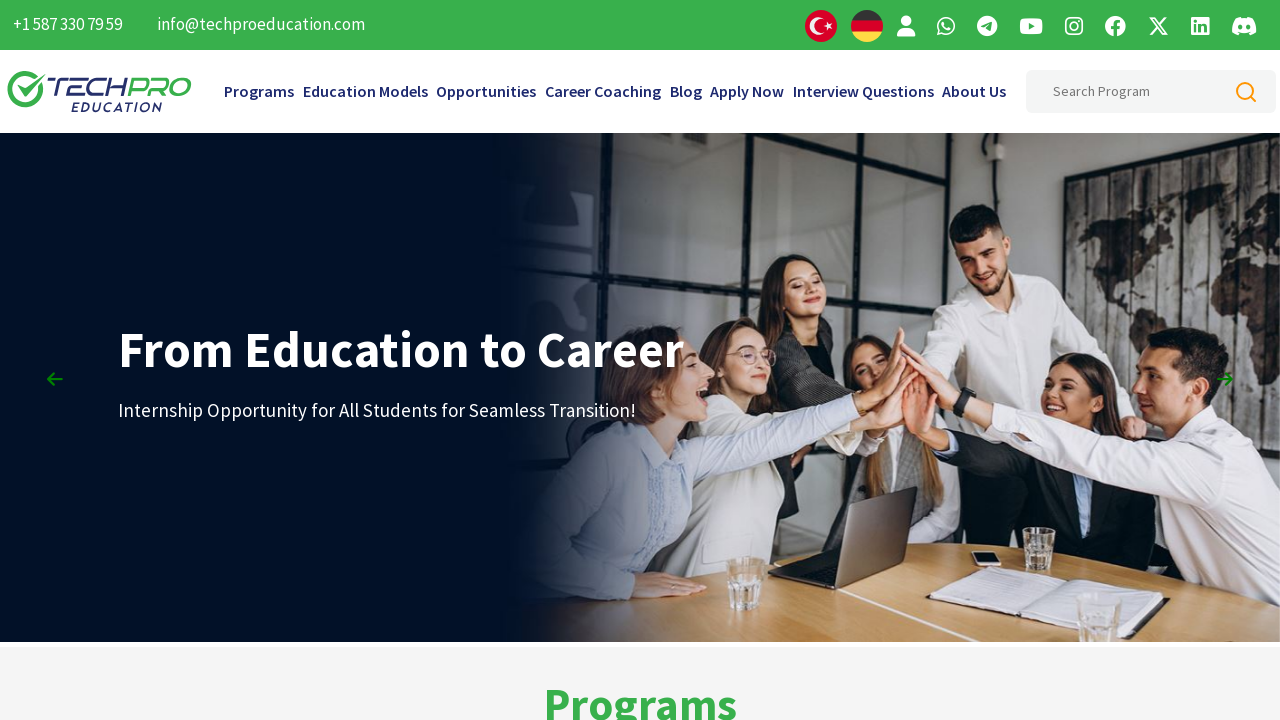

Navigated to https://techproeducation.com
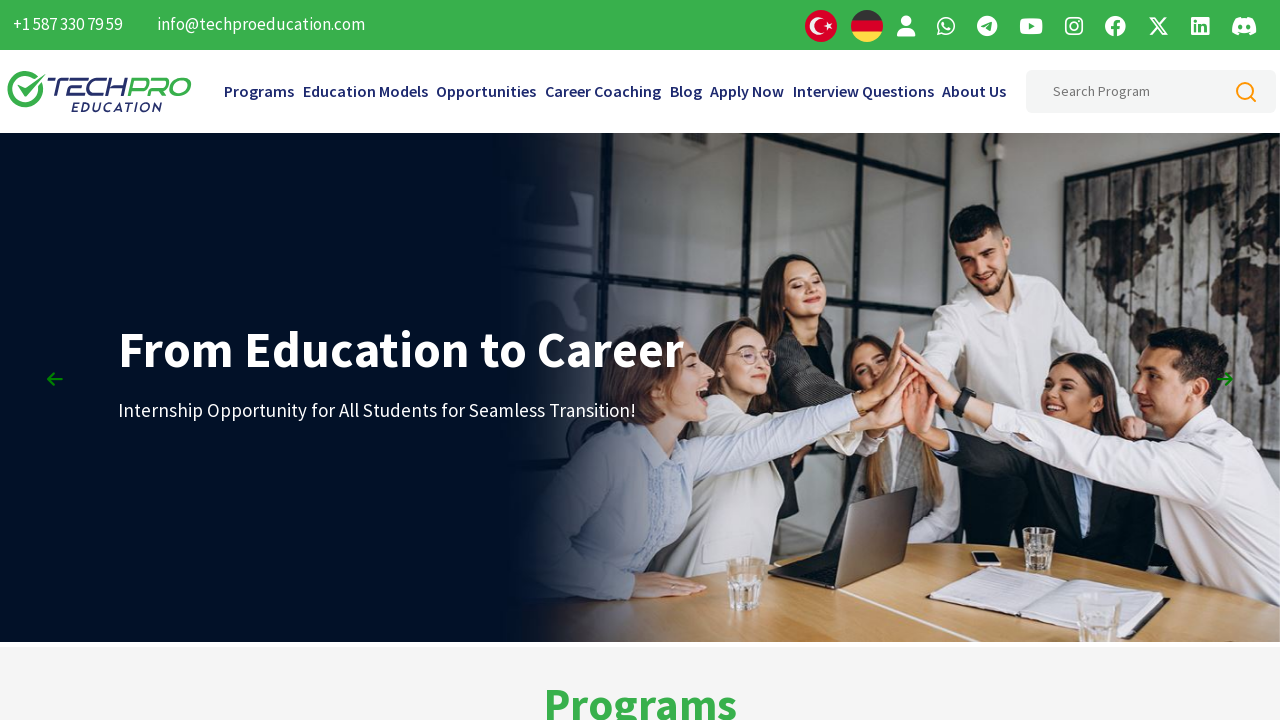

Scrolled down one page (iteration 1 of 3)
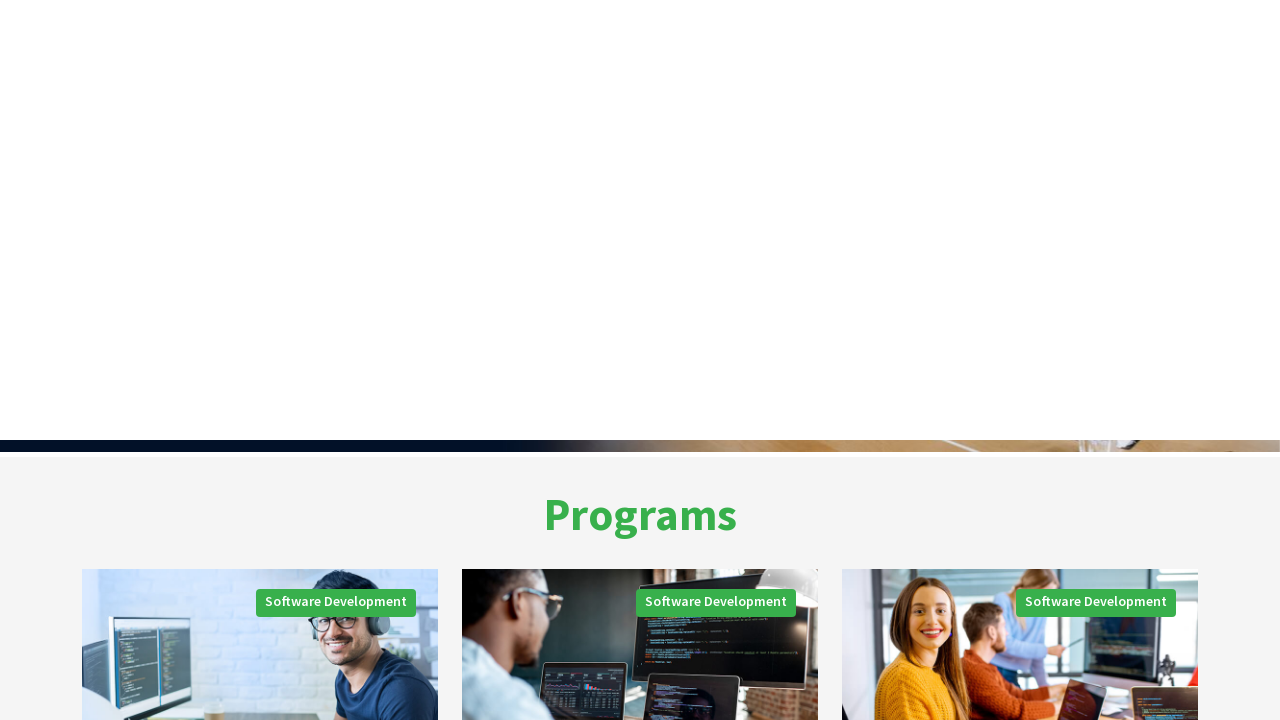

Scrolled down one page (iteration 2 of 3)
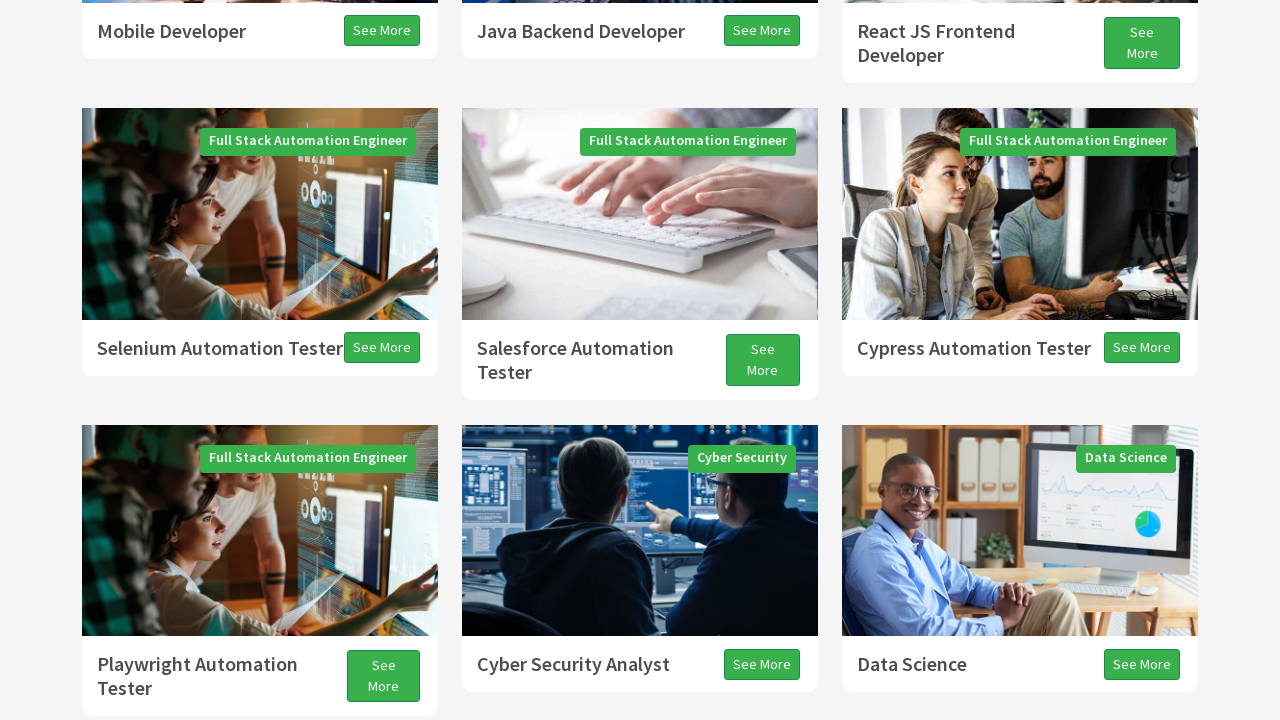

Scrolled down one page (iteration 3 of 3)
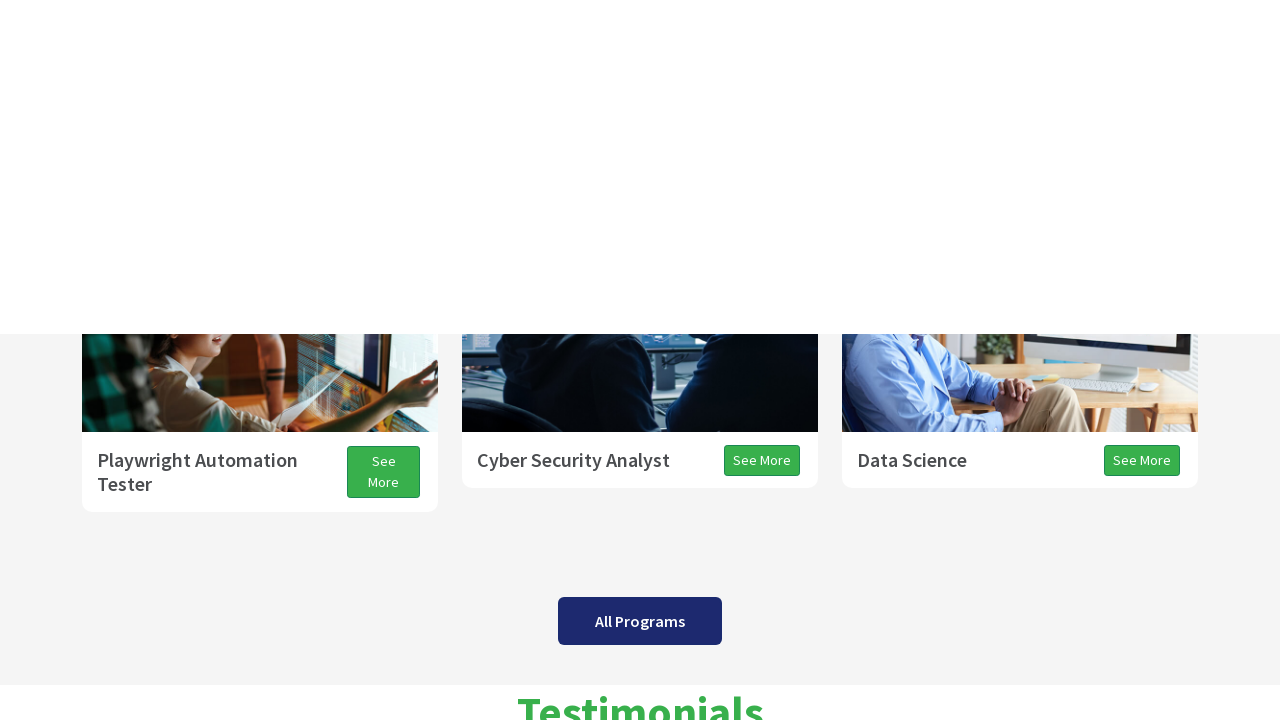

Scrolled up one page (iteration 1 of 3)
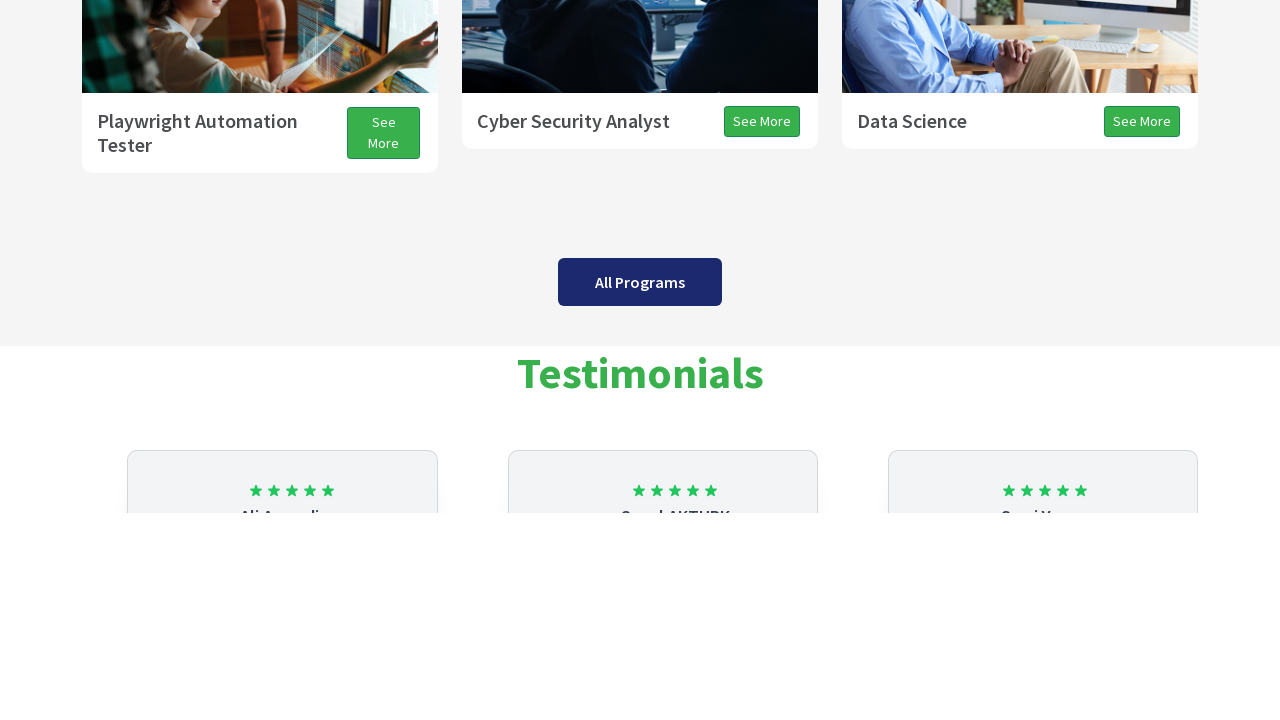

Scrolled up one page (iteration 2 of 3)
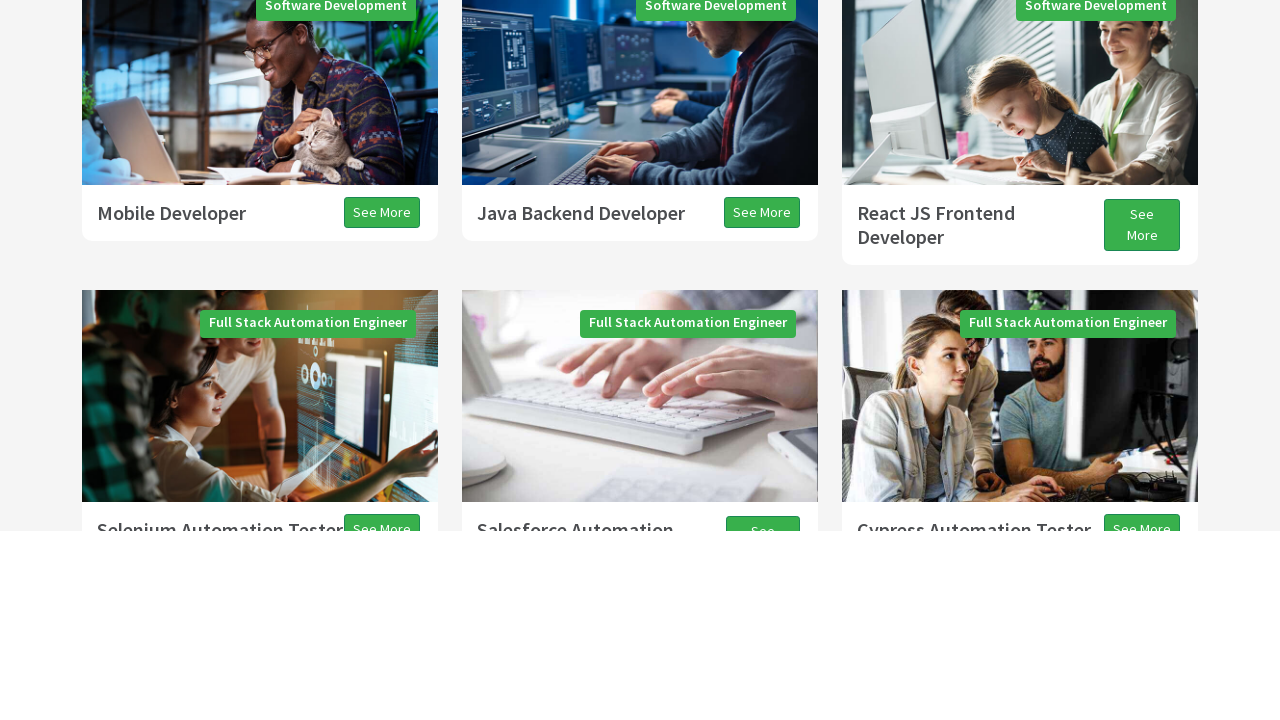

Scrolled up one page (iteration 3 of 3)
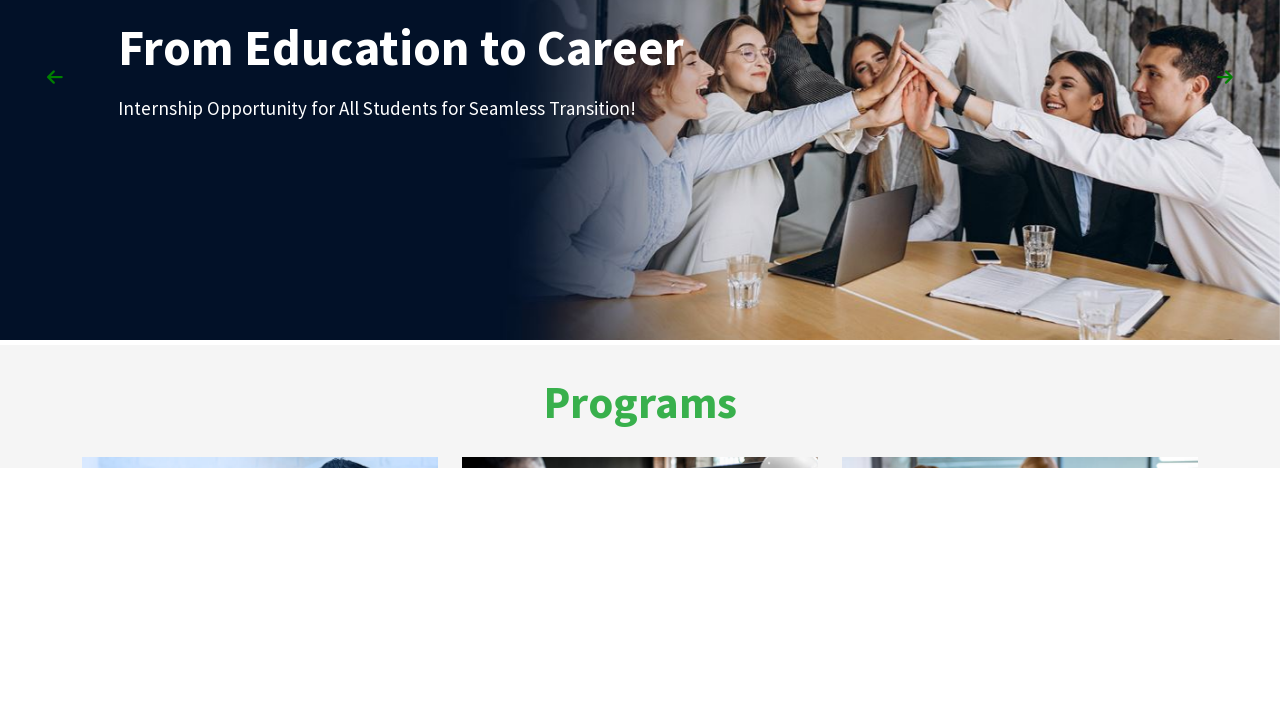

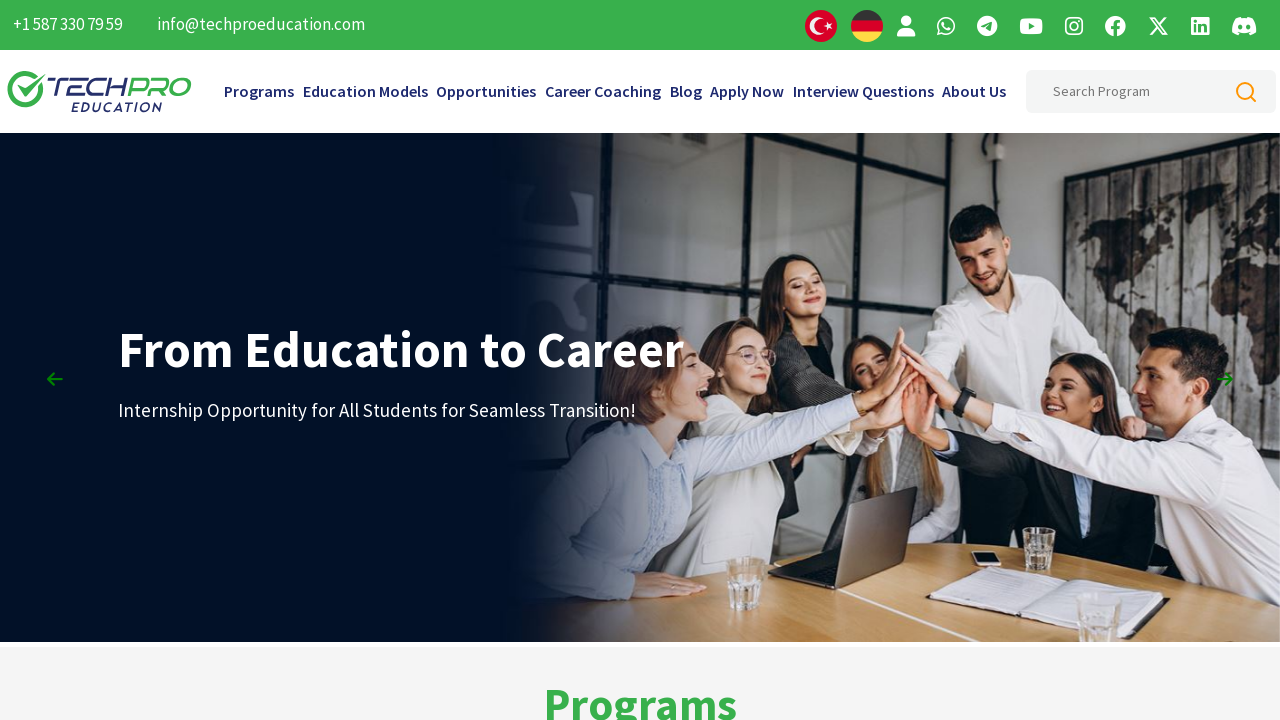